Tests mobile responsive design by setting a mobile viewport size, verifying the hamburger menu is visible, clicking it to open the mobile navigation menu, and confirming the menu items appear.

Starting URL: https://playwright.dev/docs/intro

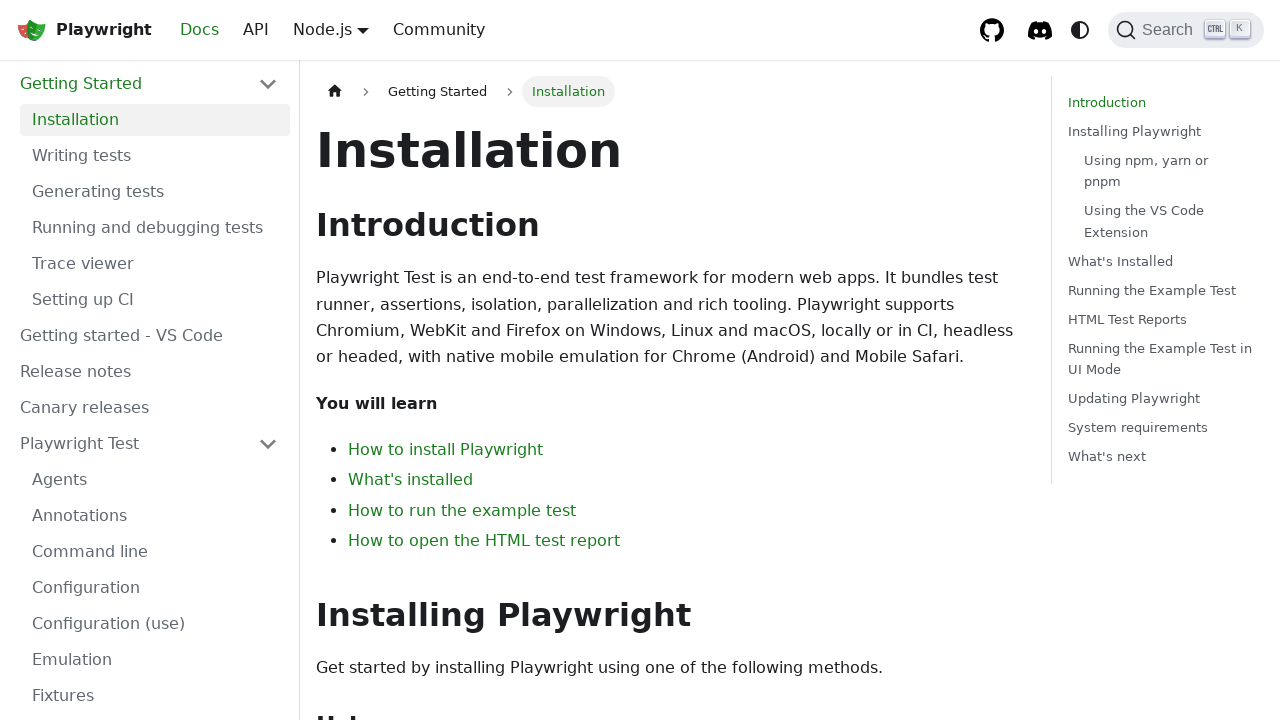

Set viewport to mobile size (375x667)
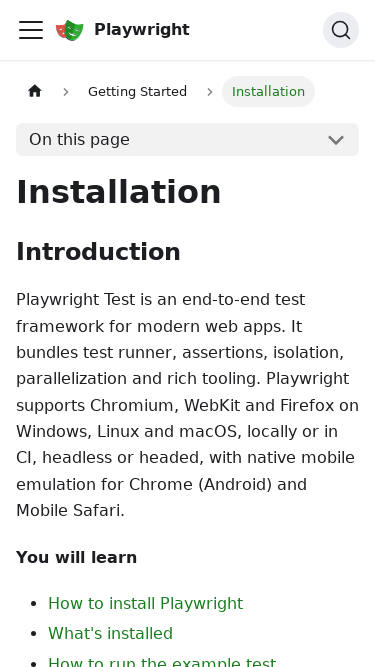

Reloaded page to apply mobile viewport
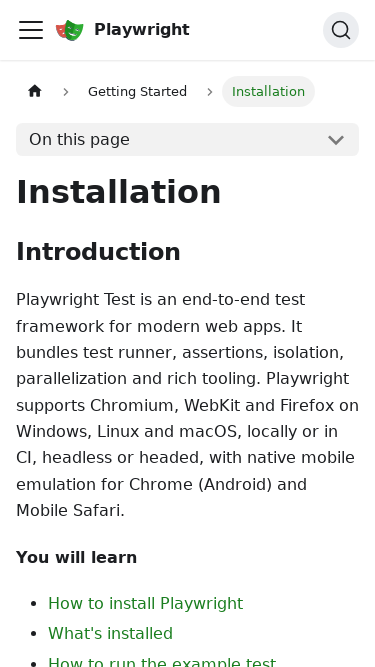

Verified hamburger menu is visible on mobile
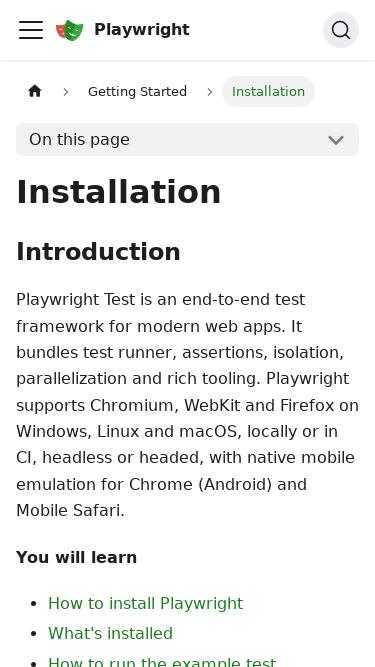

Clicked hamburger menu to open mobile navigation at (31, 30) on button.navbar__toggle
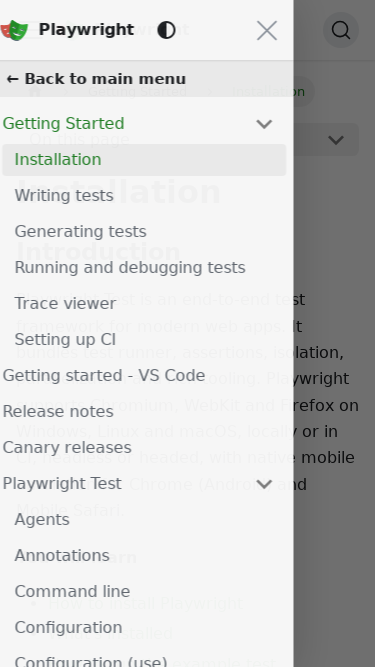

Confirmed mobile navigation menu items are now visible
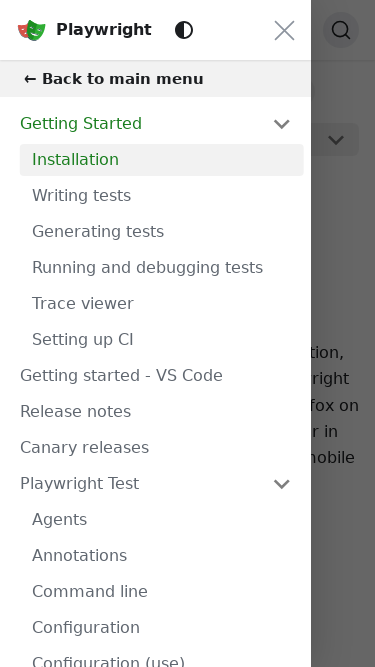

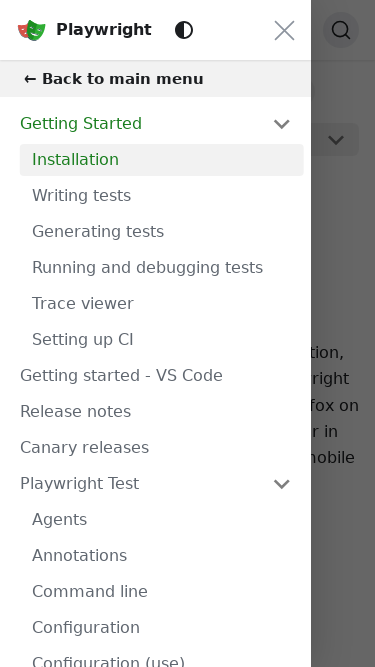